Tests checkbox functionality by clicking to check and uncheck a checkbox, verifying its state changes

Starting URL: https://rahulshettyacademy.com/AutomationPractice/

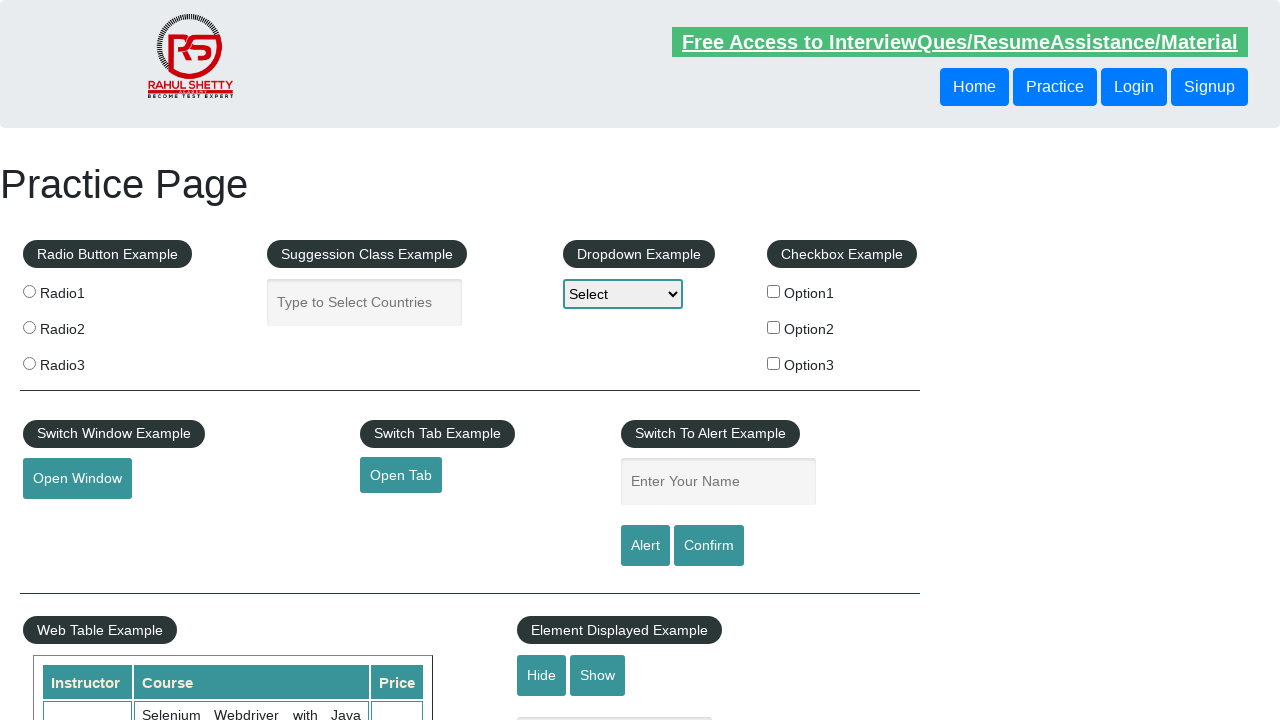

Navigated to AutomationPractice page
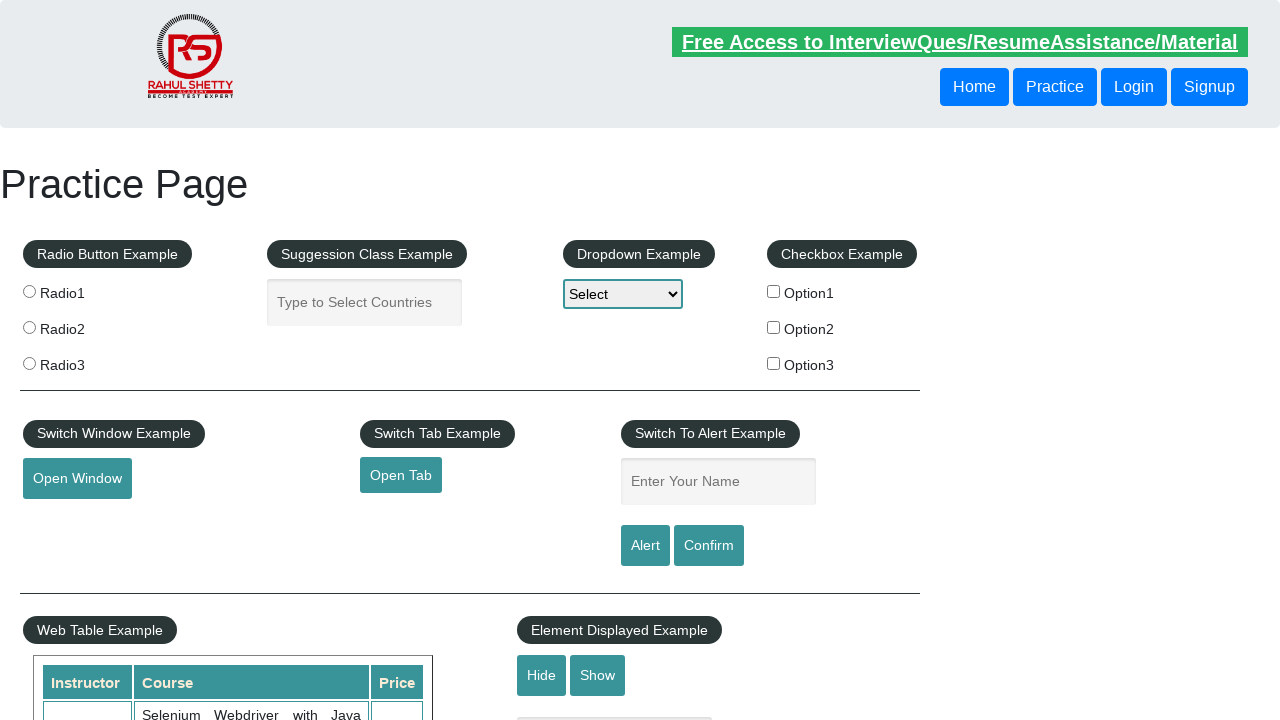

Clicked checkbox Option 1 to check it at (774, 291) on input[id='checkBoxOption1']
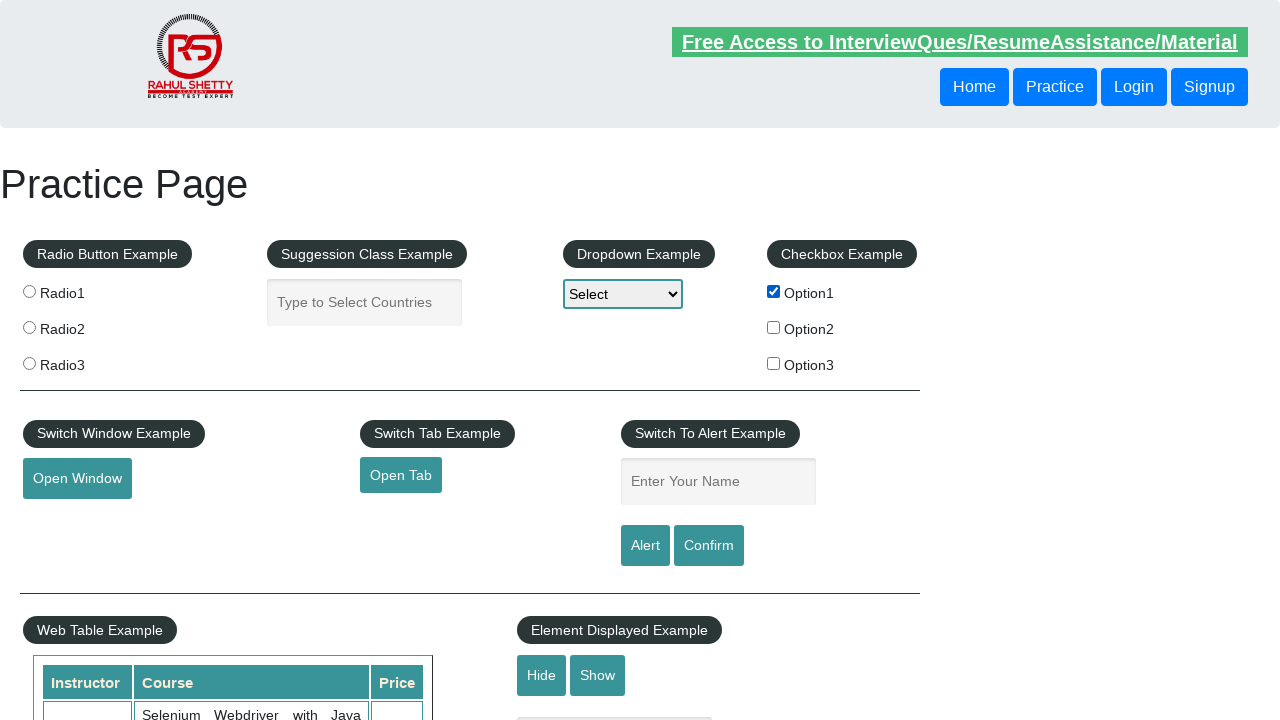

Verified checkbox Option 1 is checked
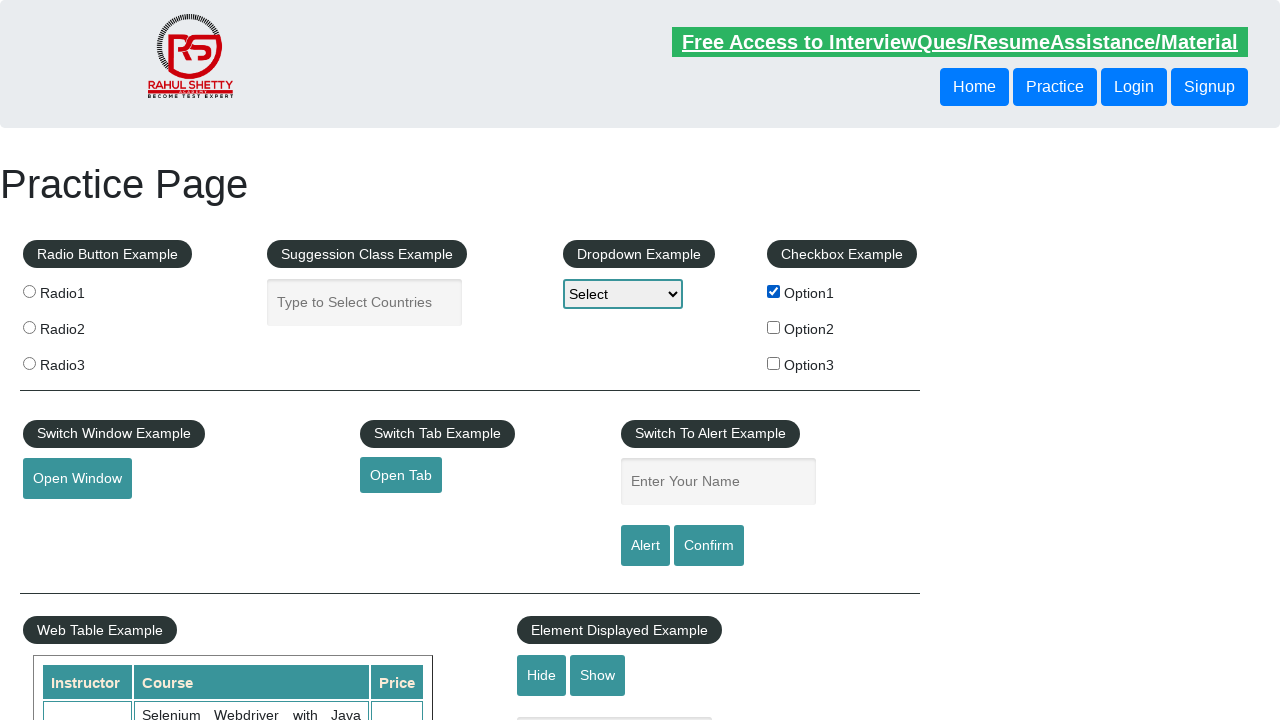

Clicked checkbox Option 1 to uncheck it at (774, 291) on input[id='checkBoxOption1']
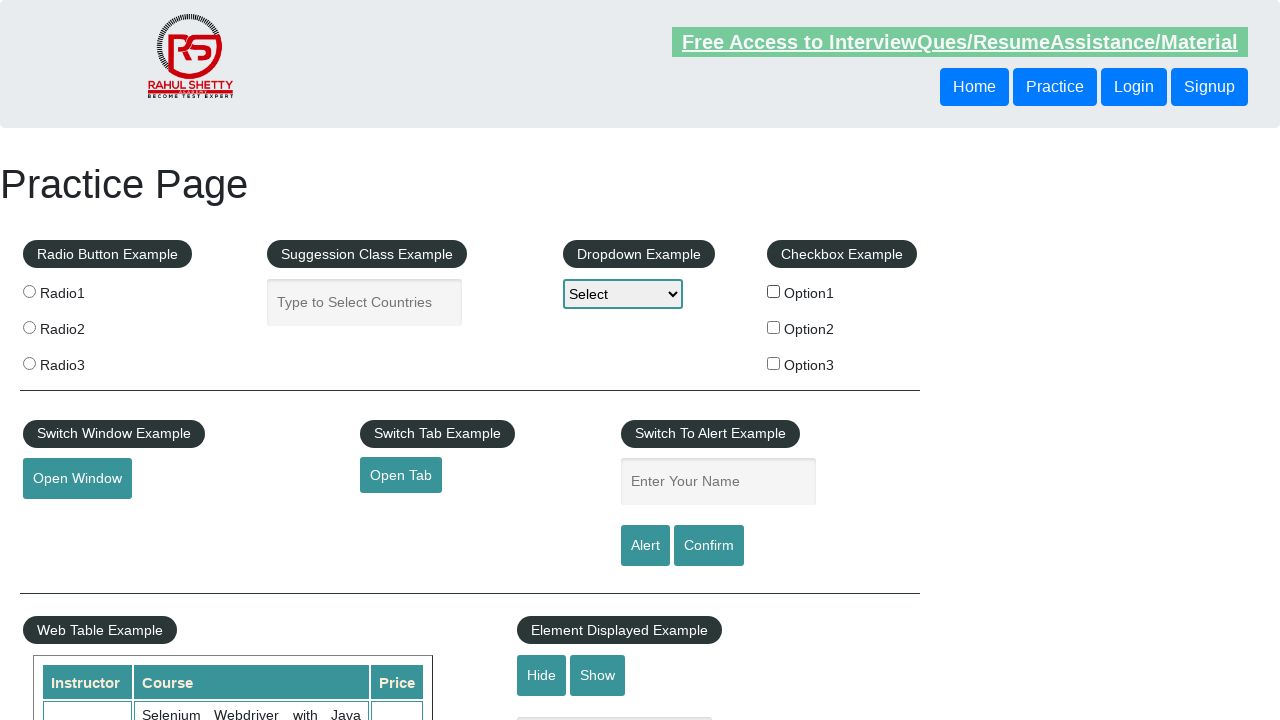

Verified checkbox Option 1 is unchecked
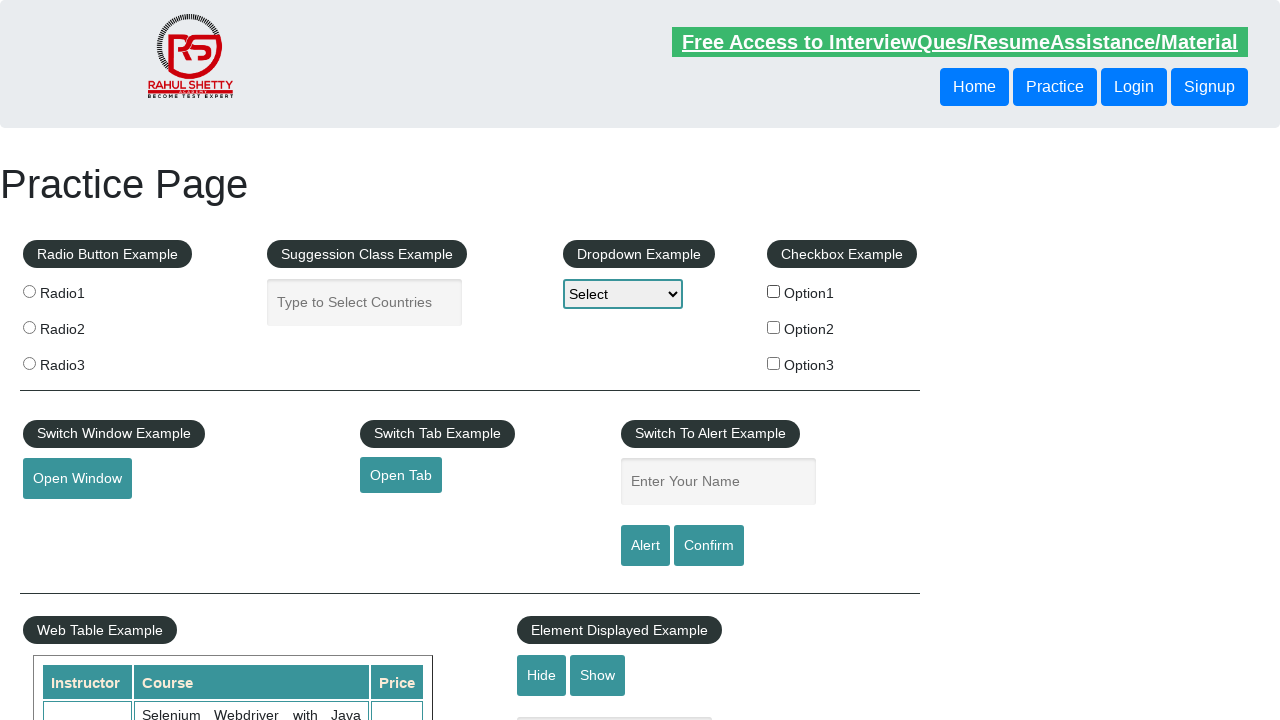

Counted total number of checkboxes: 3
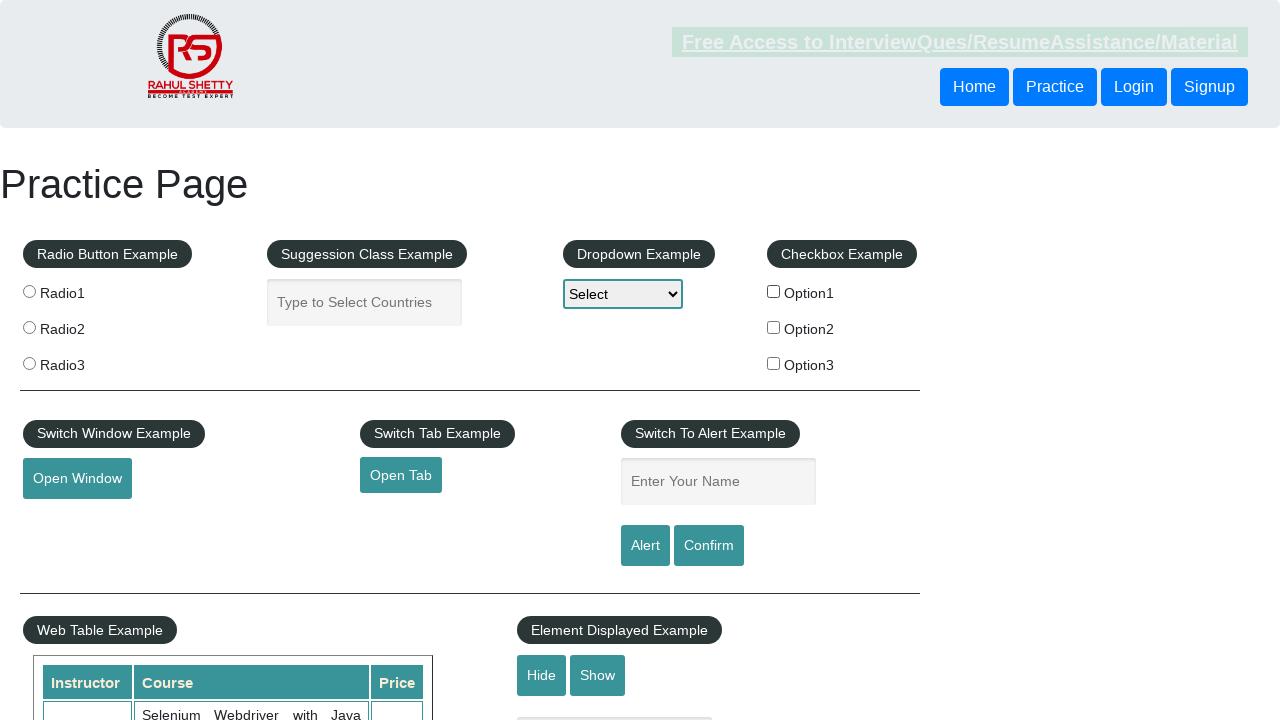

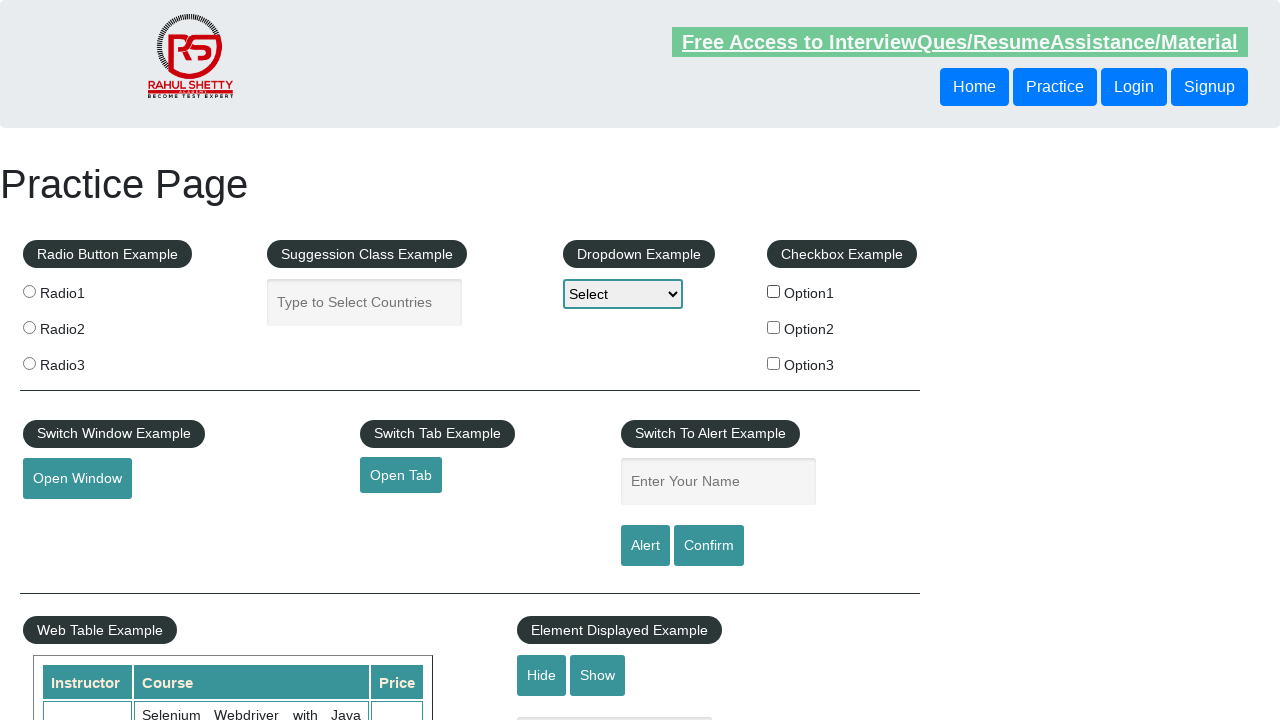